Tests email validation using CSS selectors by entering an invalid email format and verifying the field shows an error state.

Starting URL: https://demoqa.com/text-box

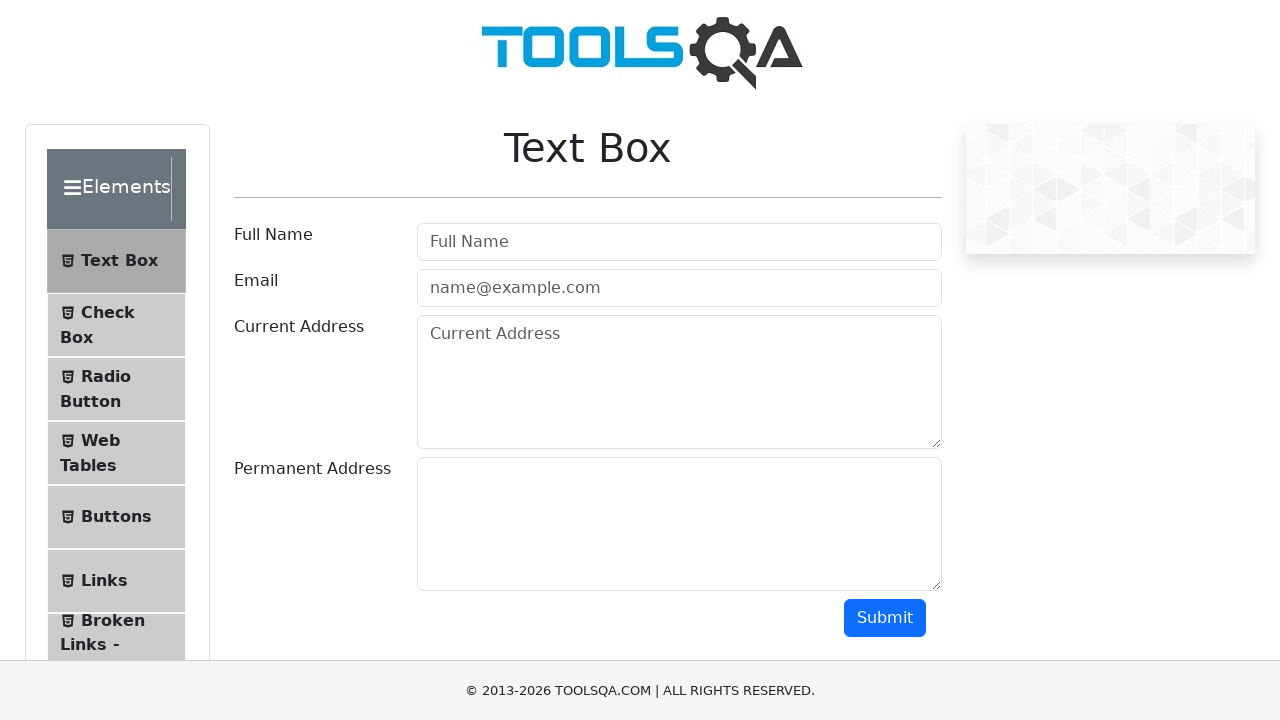

Email input field loaded successfully
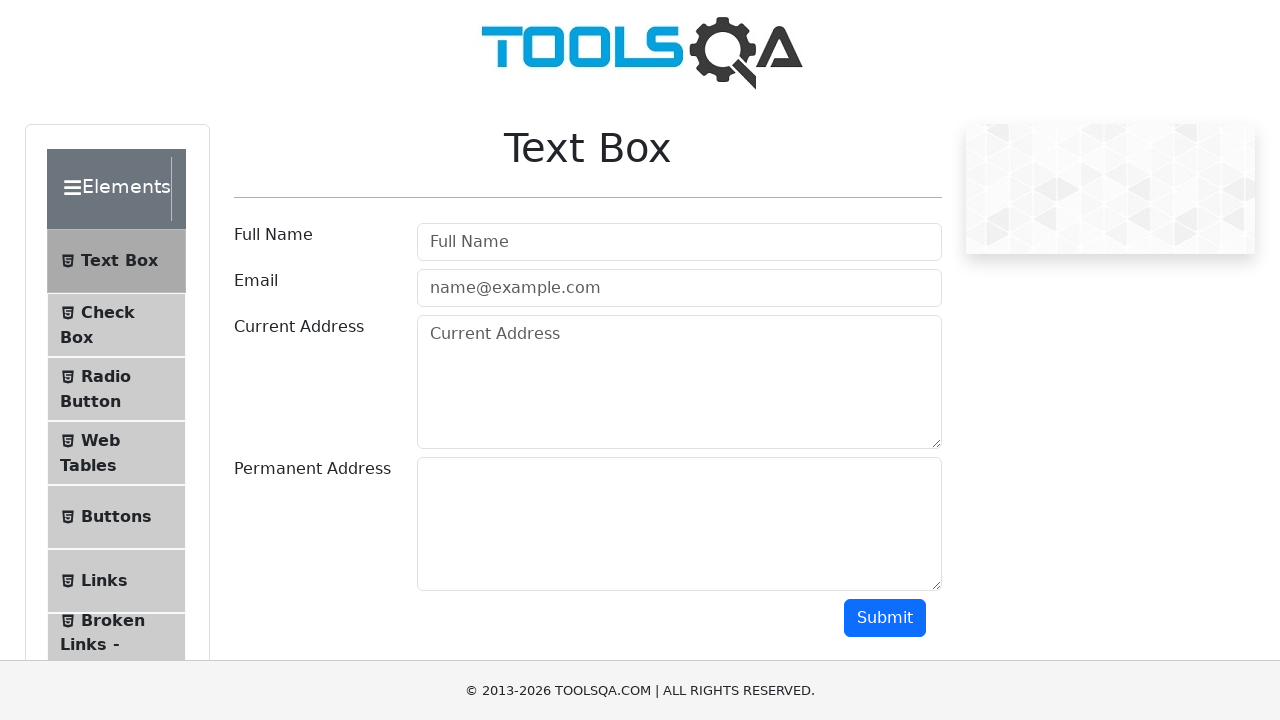

Entered invalid email format 'mymailgmailom' into email field on input[type="email"]
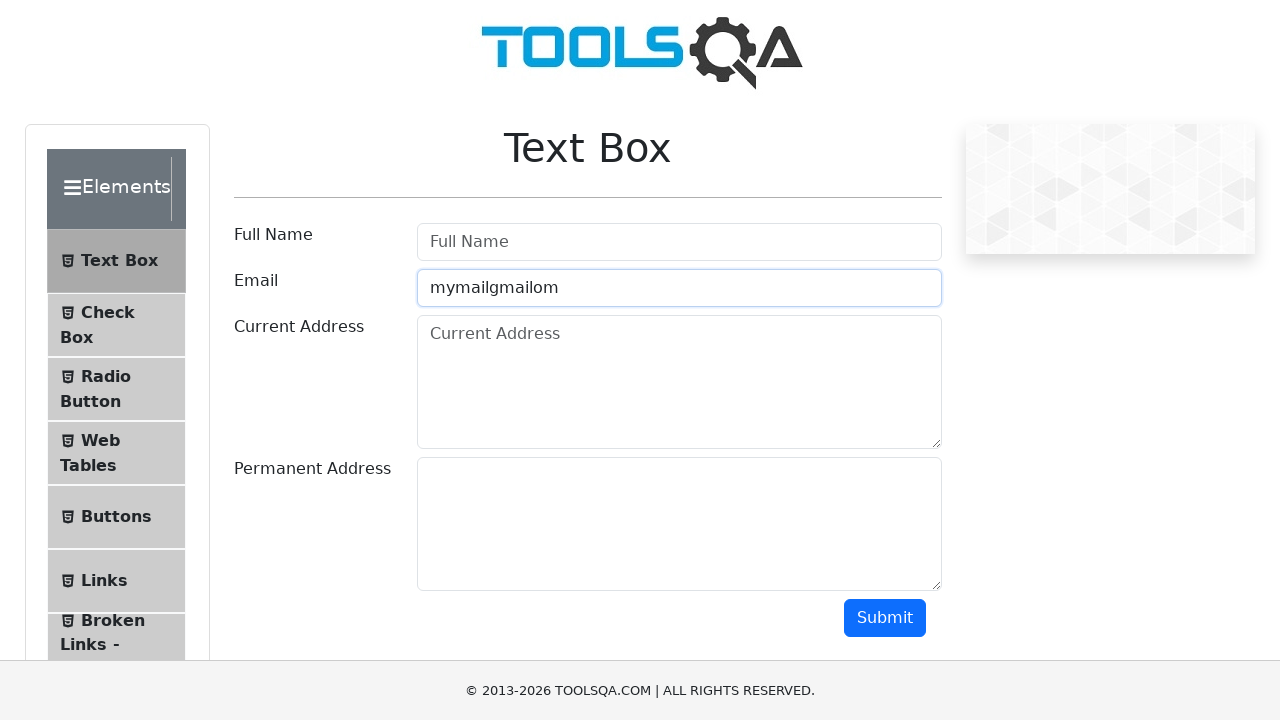

Clicked submit button to validate the email at (885, 618) on button#submit
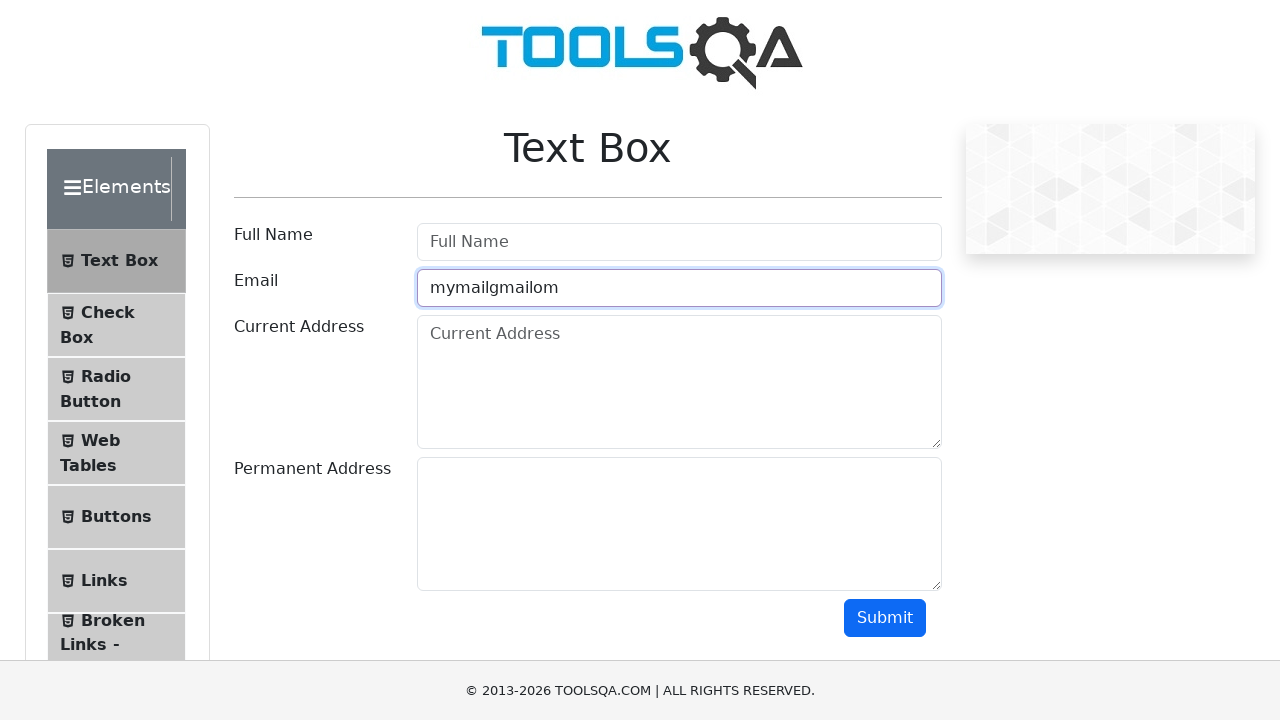

Email field now displays error state with red styling
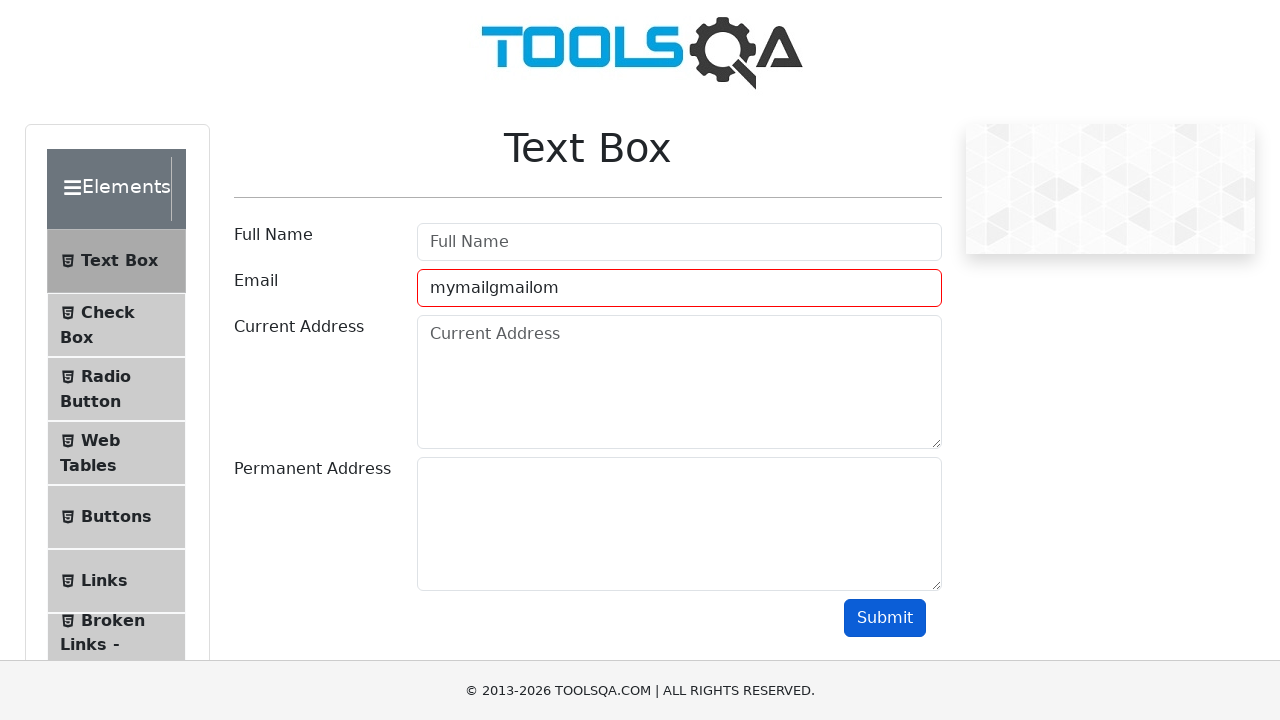

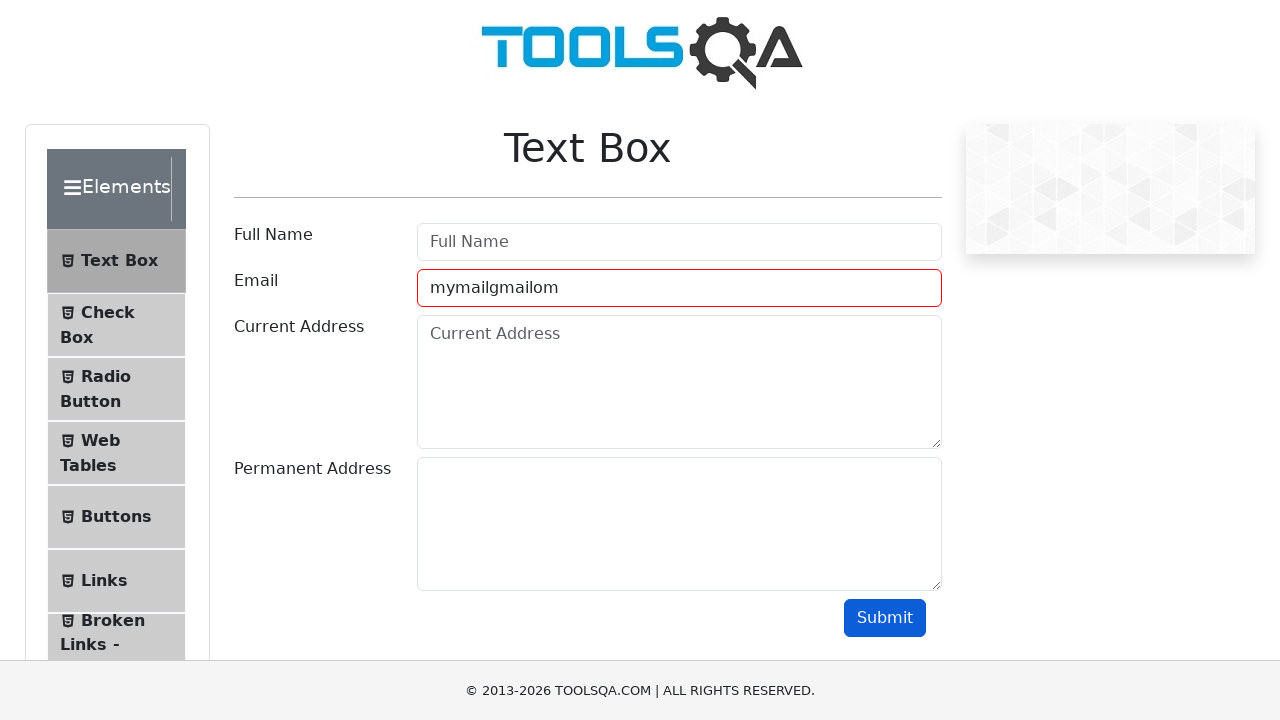